Tests search functionality by entering a query into the search box on a personal GitHub Pages site

Starting URL: https://pjt3591oo.github.io/search

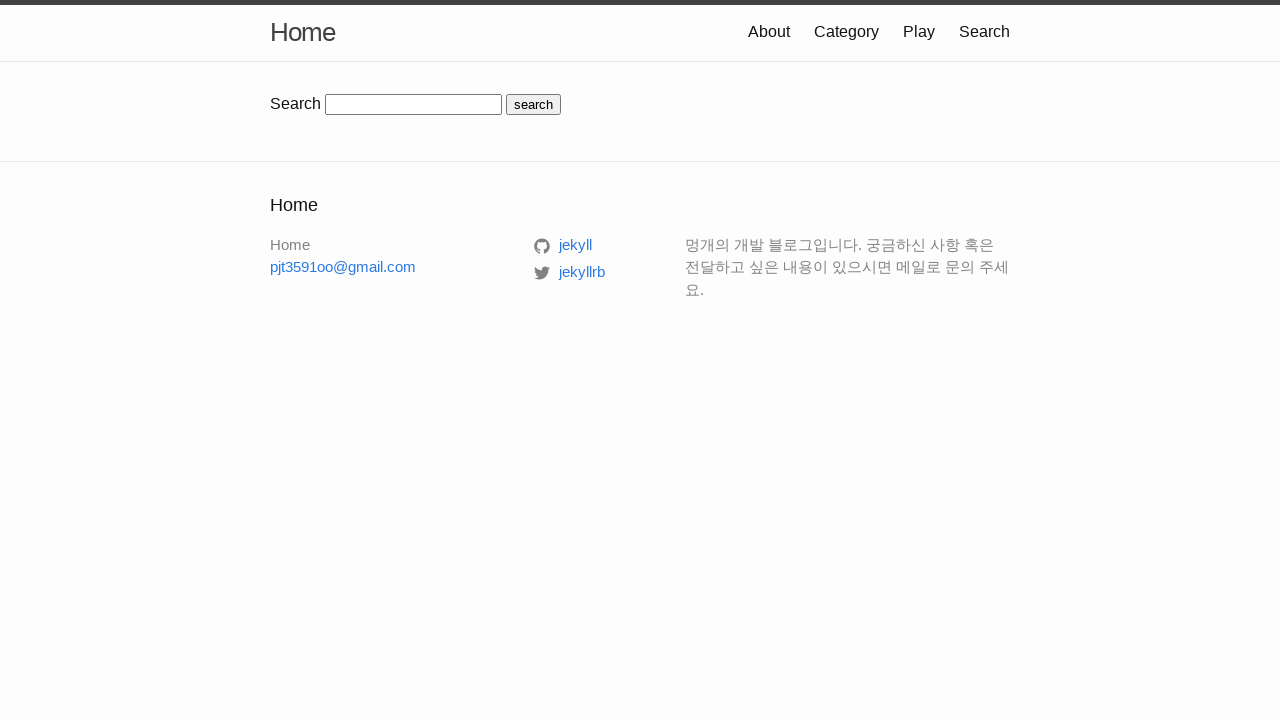

Filled search box with query '테스트 중입네다' on input#search-box
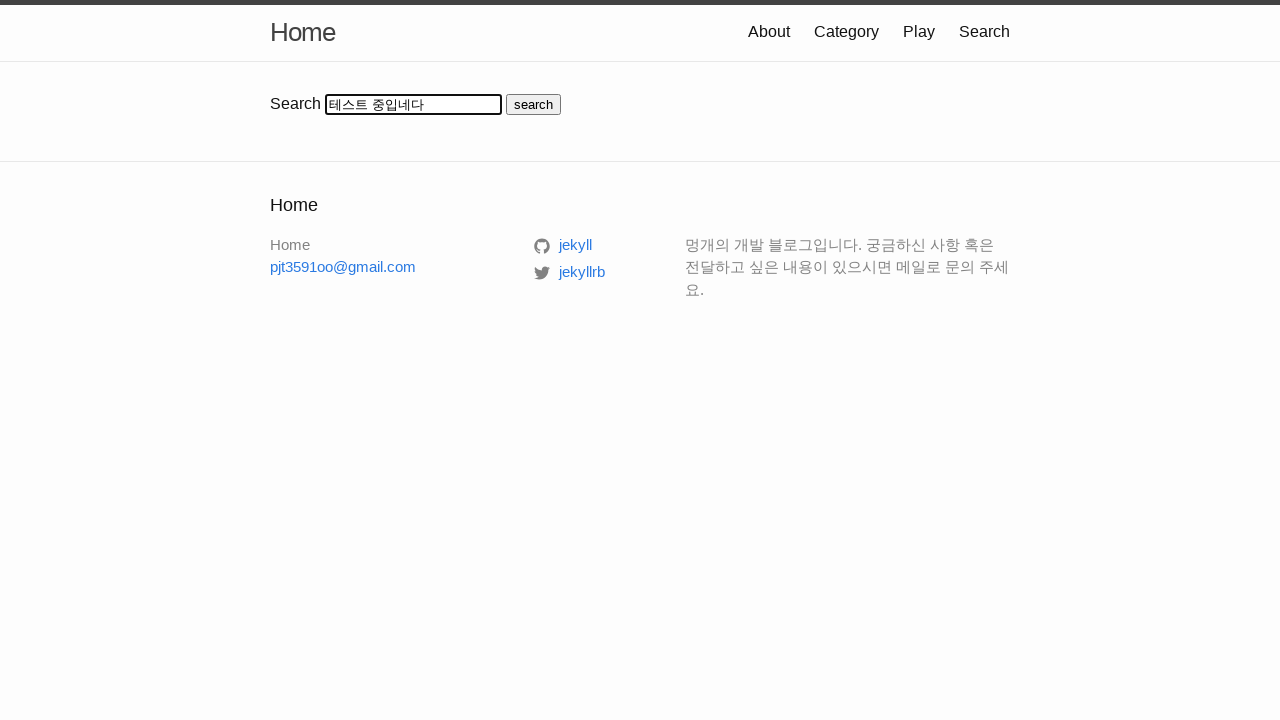

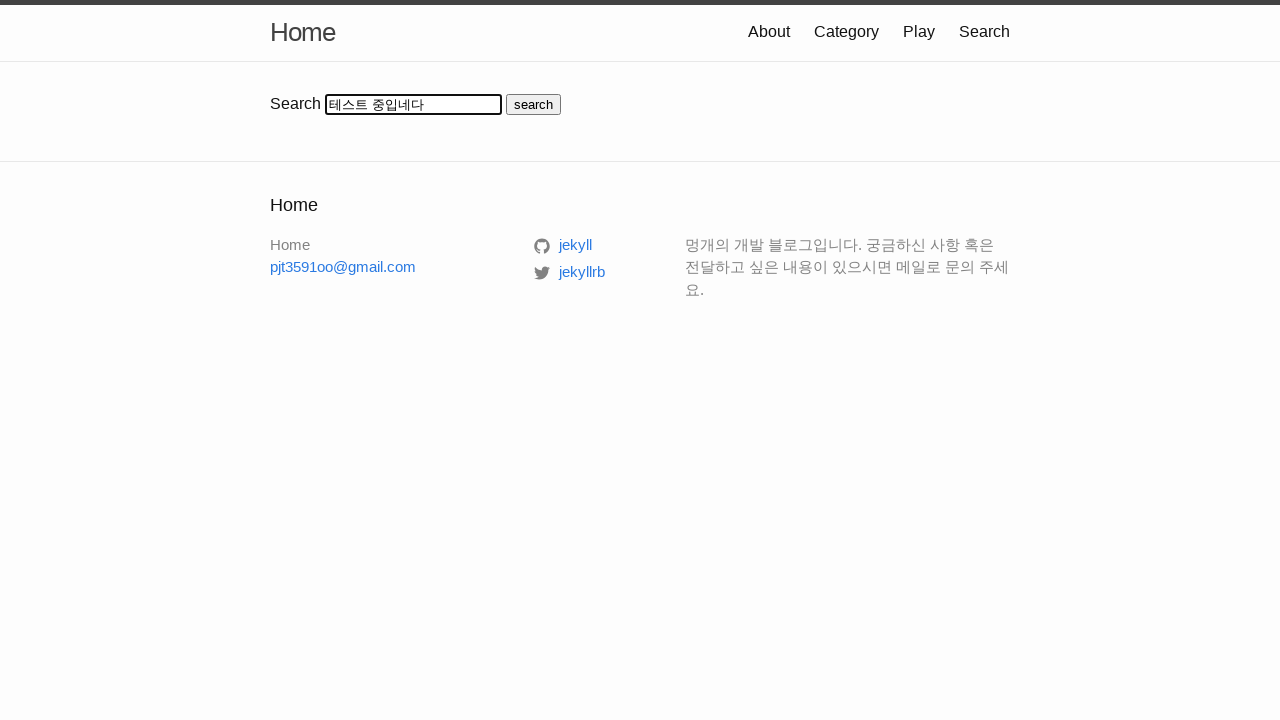